Opens a new window by clicking a link, switches between windows, and reads text from both

Starting URL: https://the-internet.herokuapp.com/windows

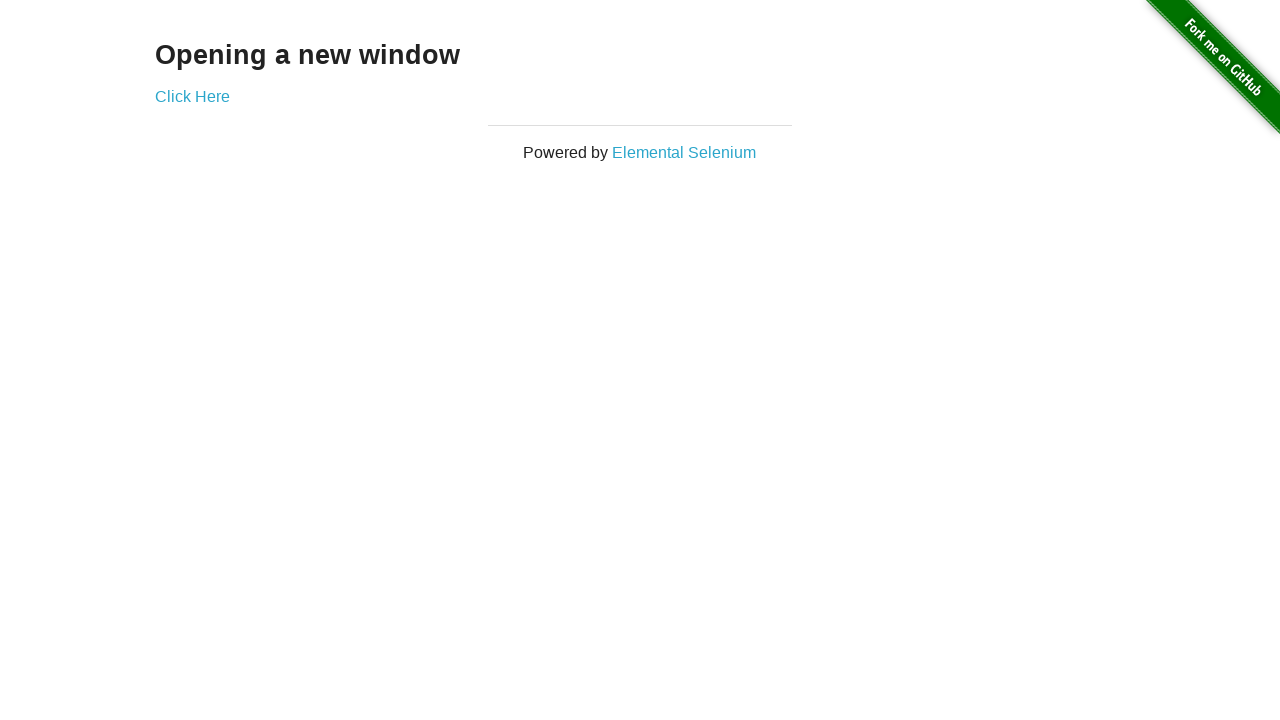

Clicked link to open new window at (192, 96) on a[target='_blank']:first-of-type
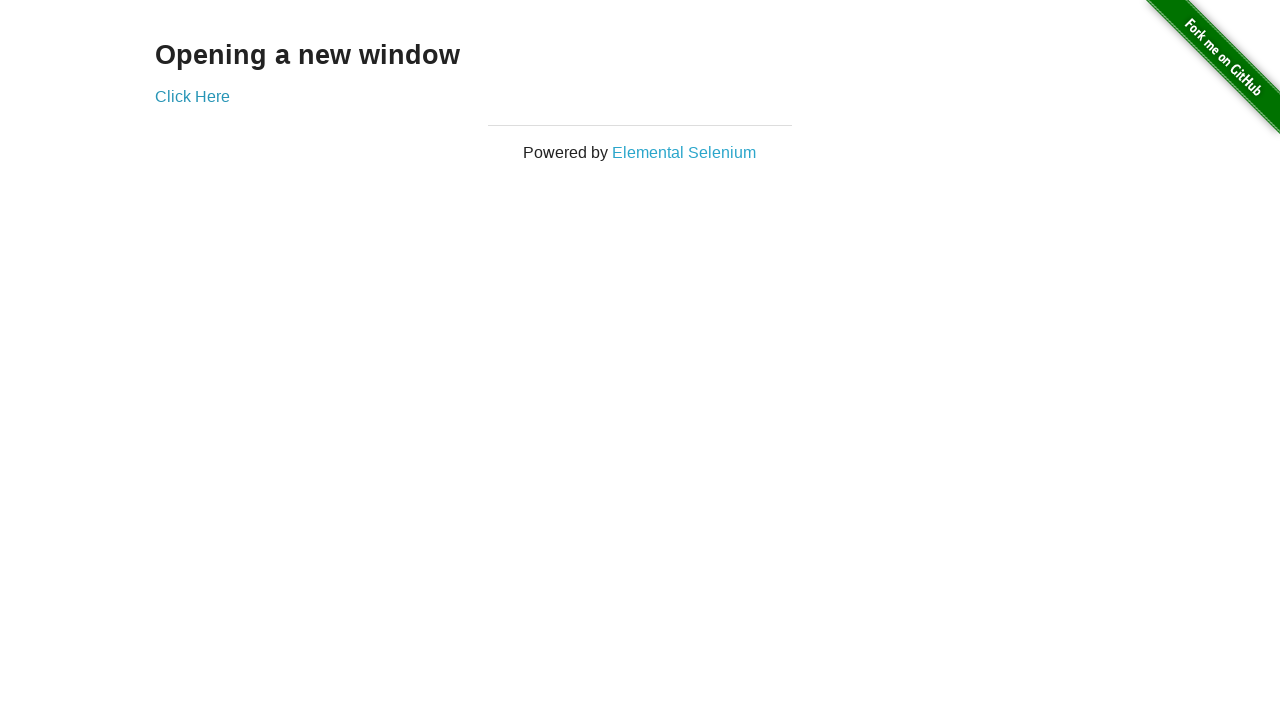

New popup window opened and captured
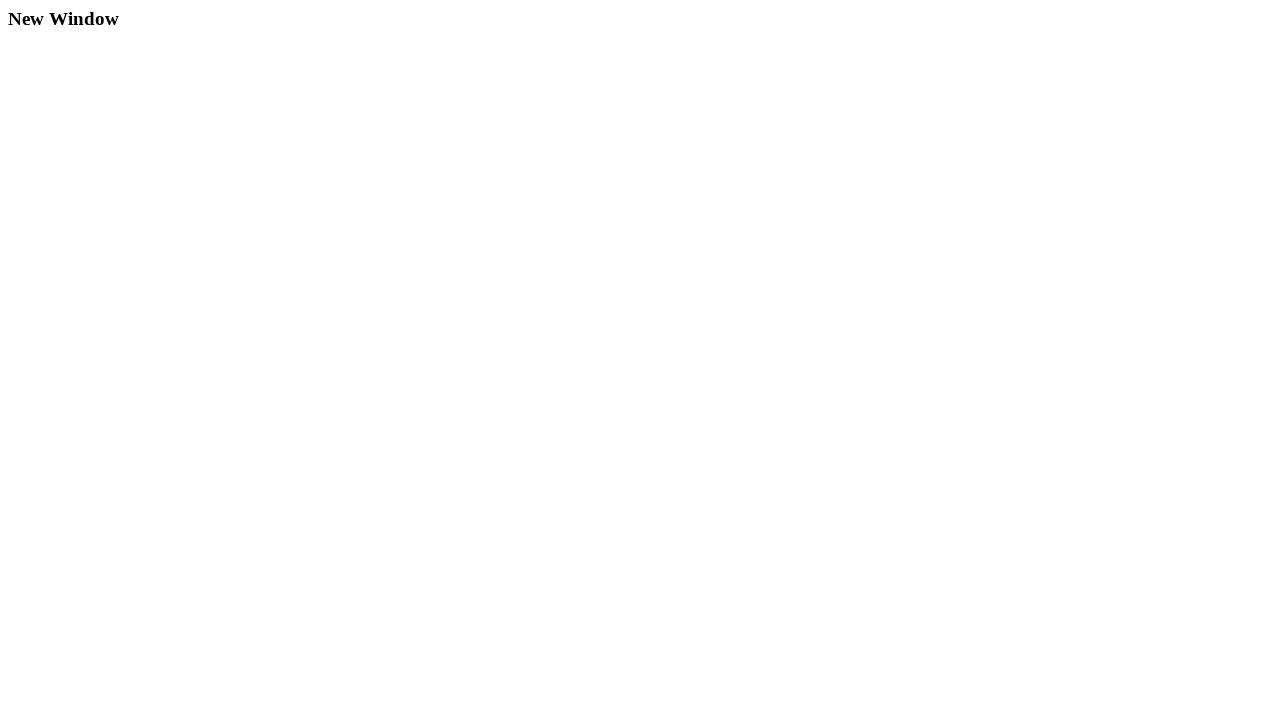

Read text from new window: 'New Window'
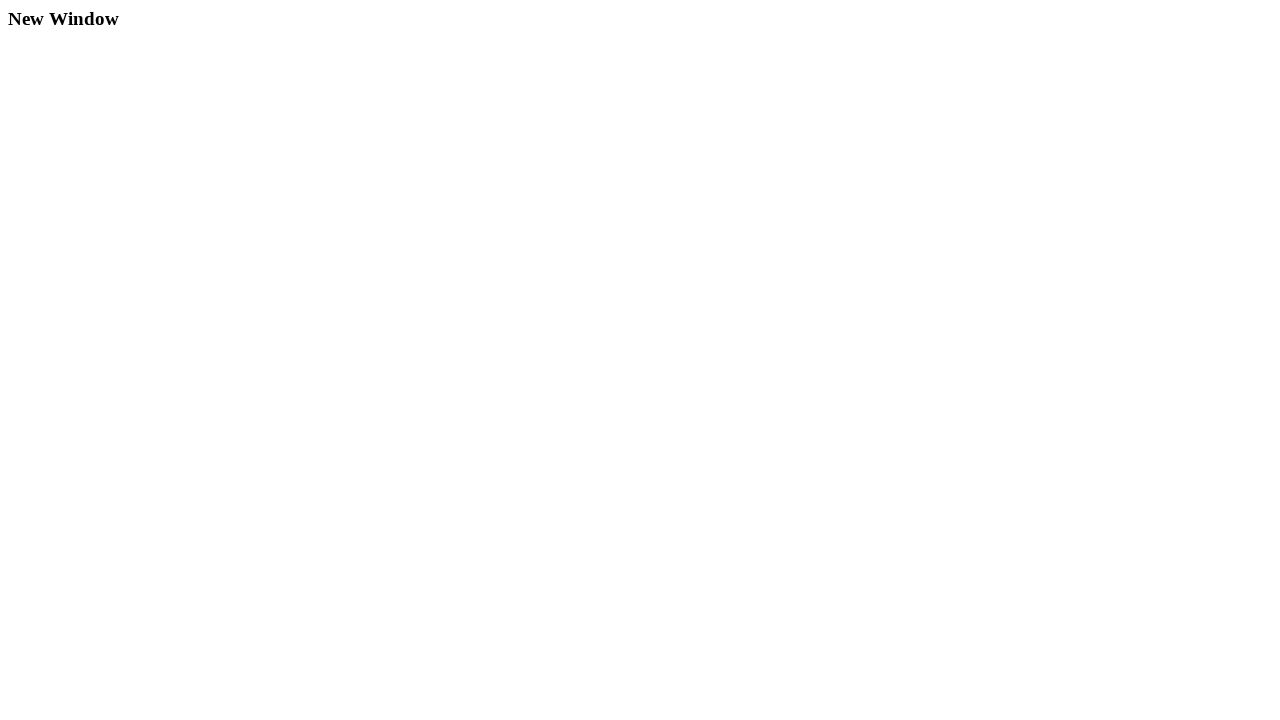

Read text from original window: 'Opening a new window'
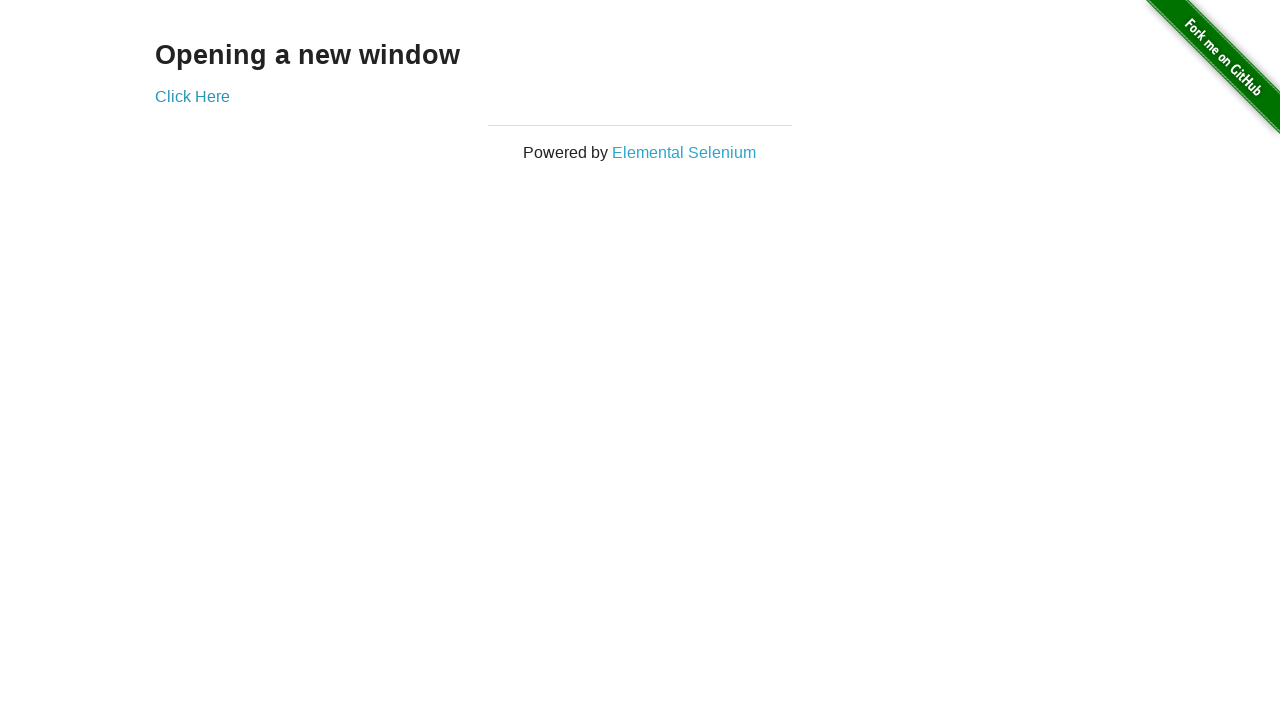

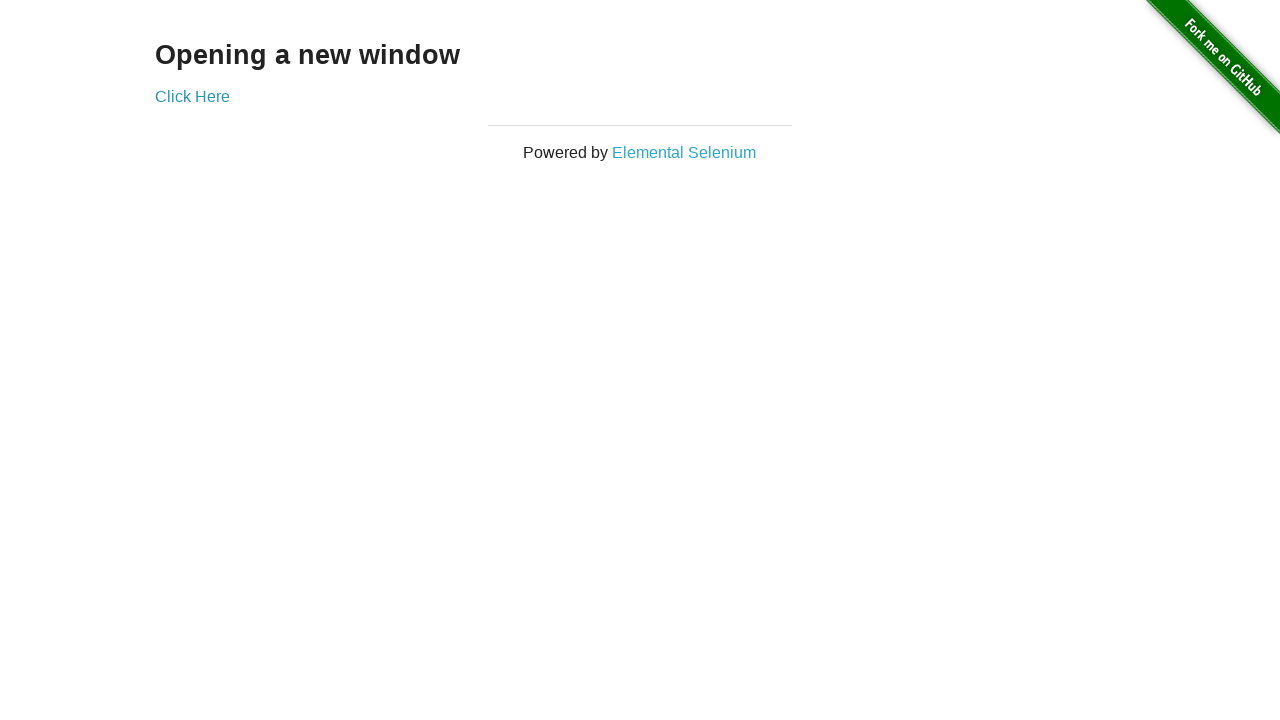